Verifies that the Mastercard payment logo is displayed on the page

Starting URL: https://www.mts.by/

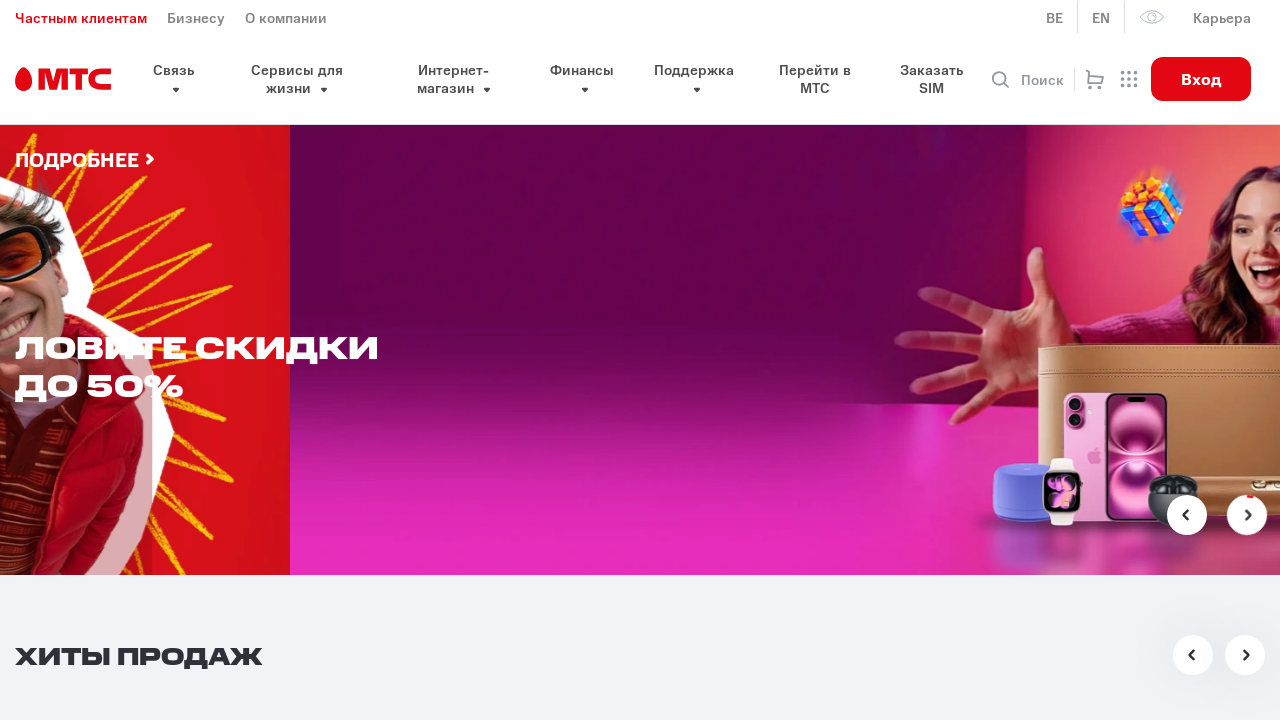

Located Mastercard logo element on payment methods section
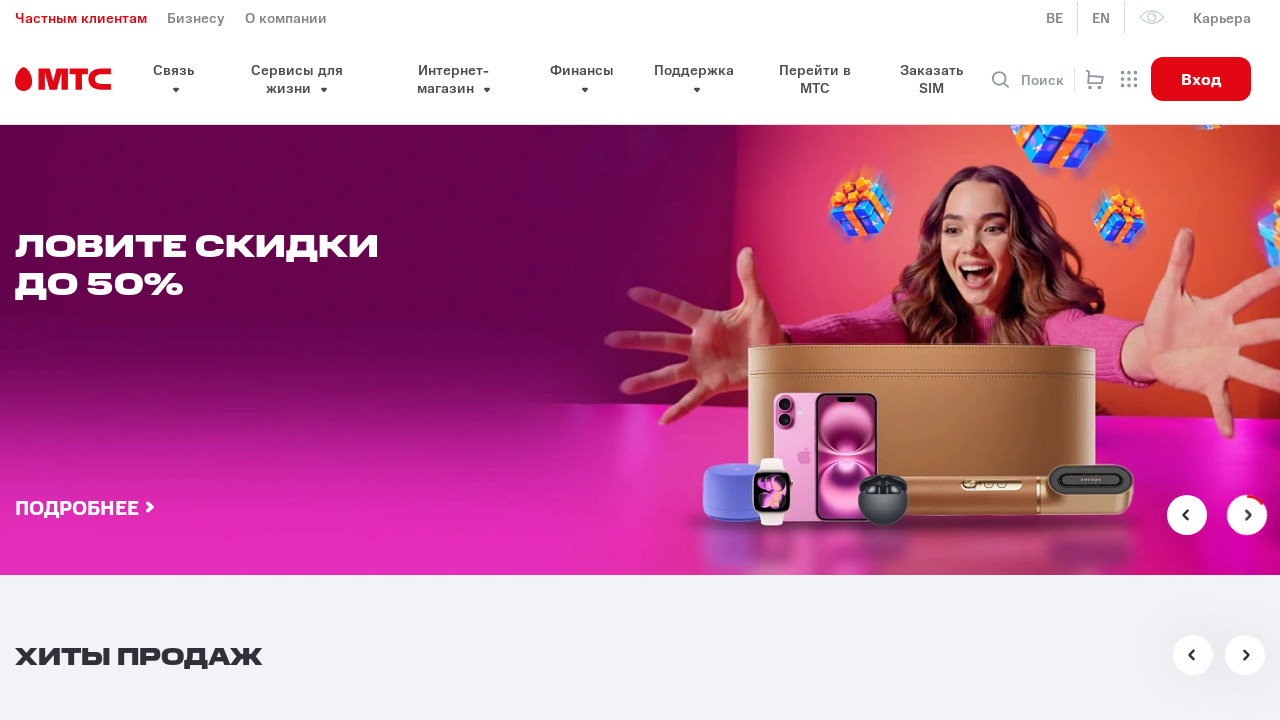

Waited for Mastercard logo to be ready
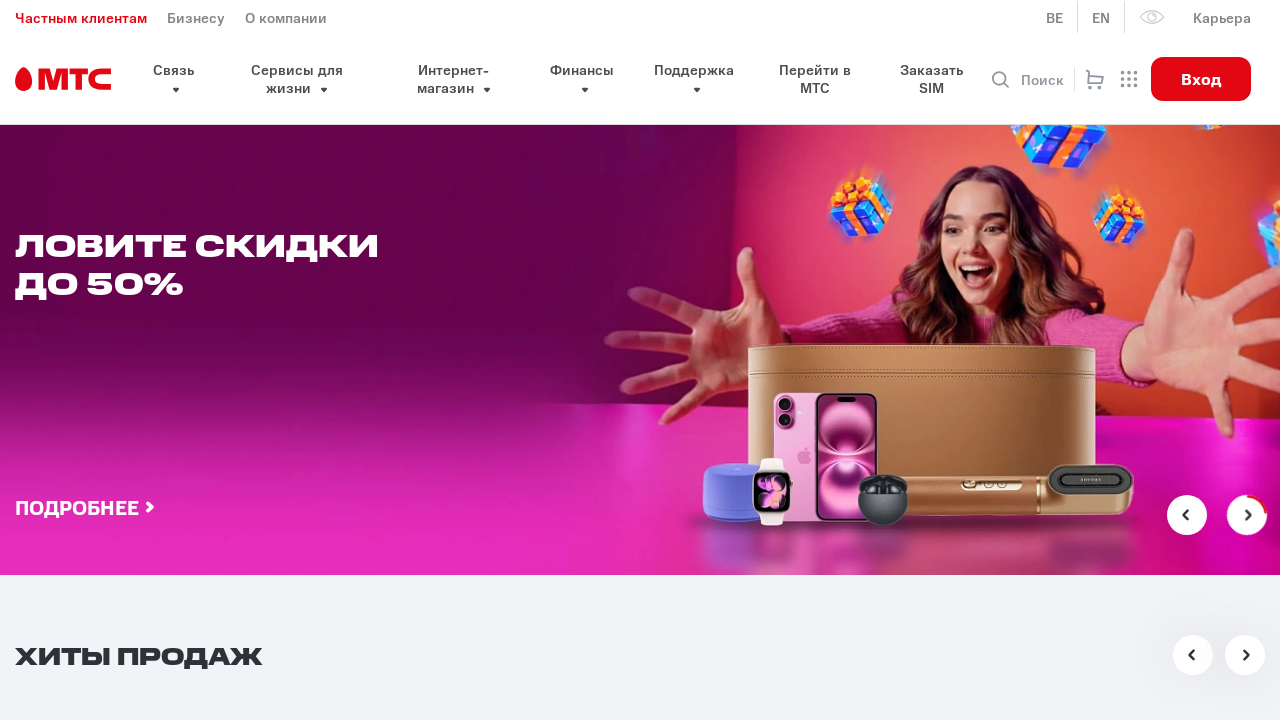

Verified that Mastercard payment logo is displayed on the page
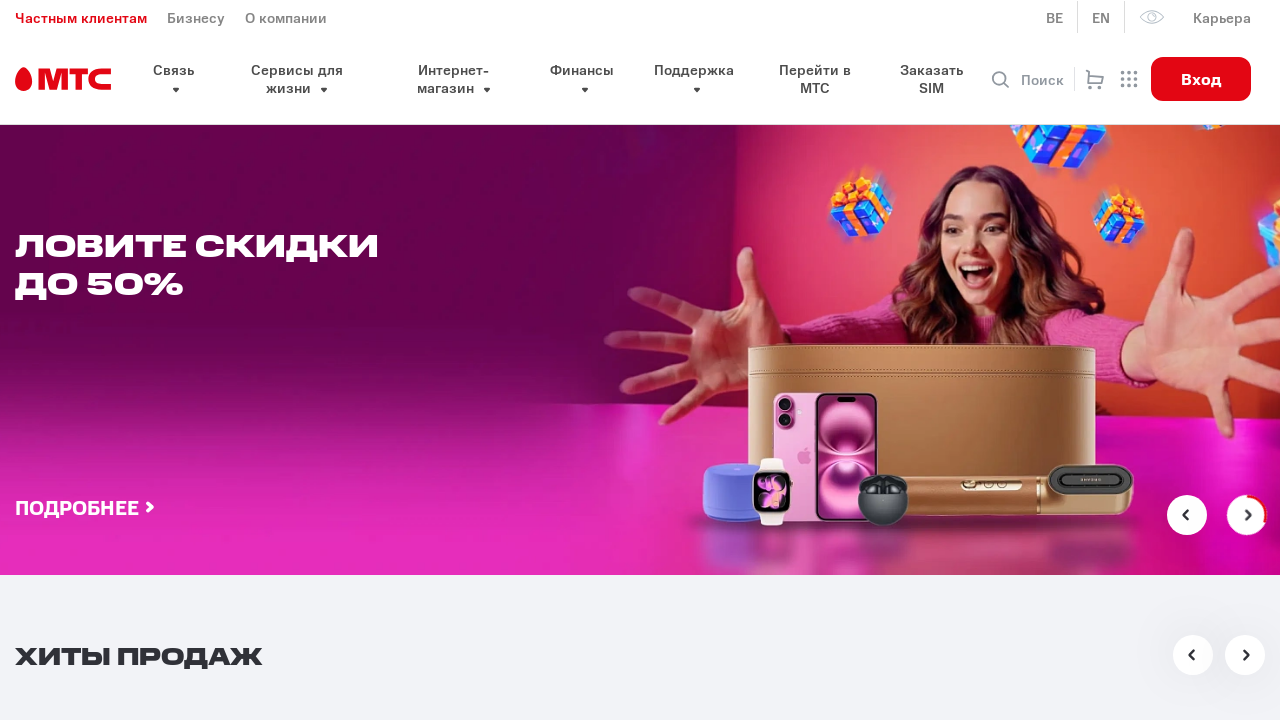

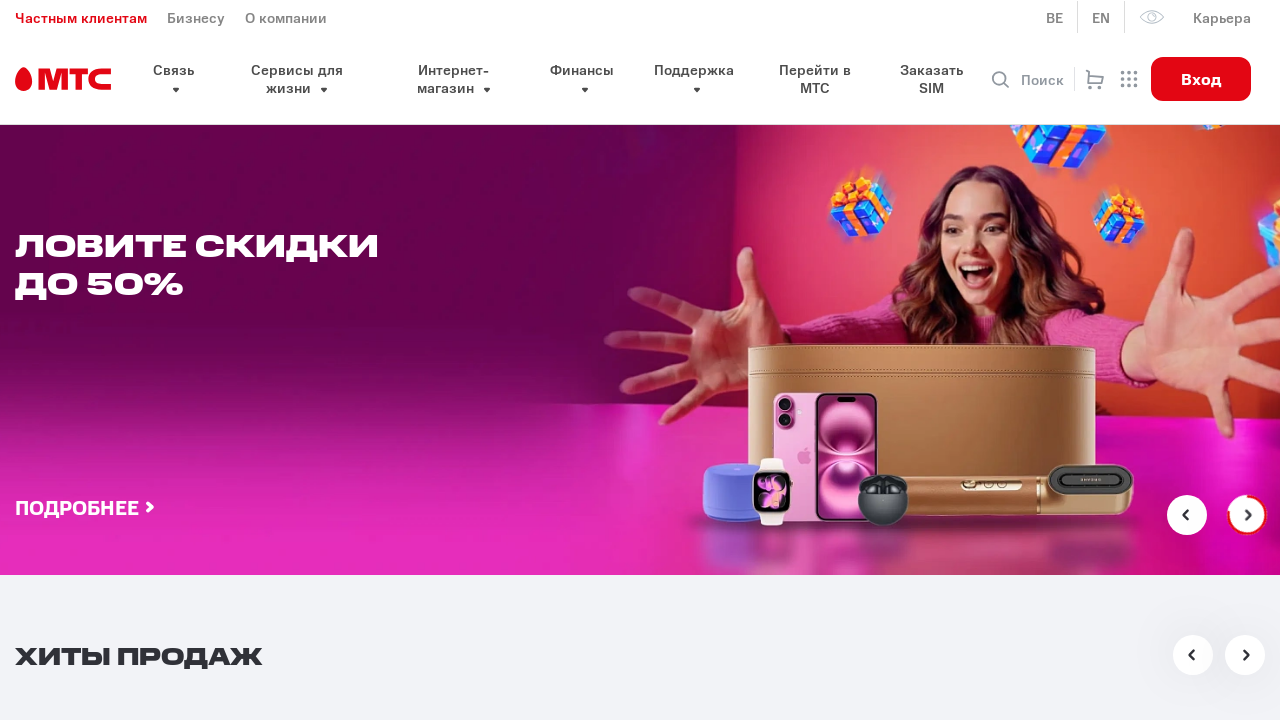